Solves a simple math problem by reading two numbers from the page, calculating their sum, and selecting the answer from a dropdown menu

Starting URL: http://suninjuly.github.io/selects1.html

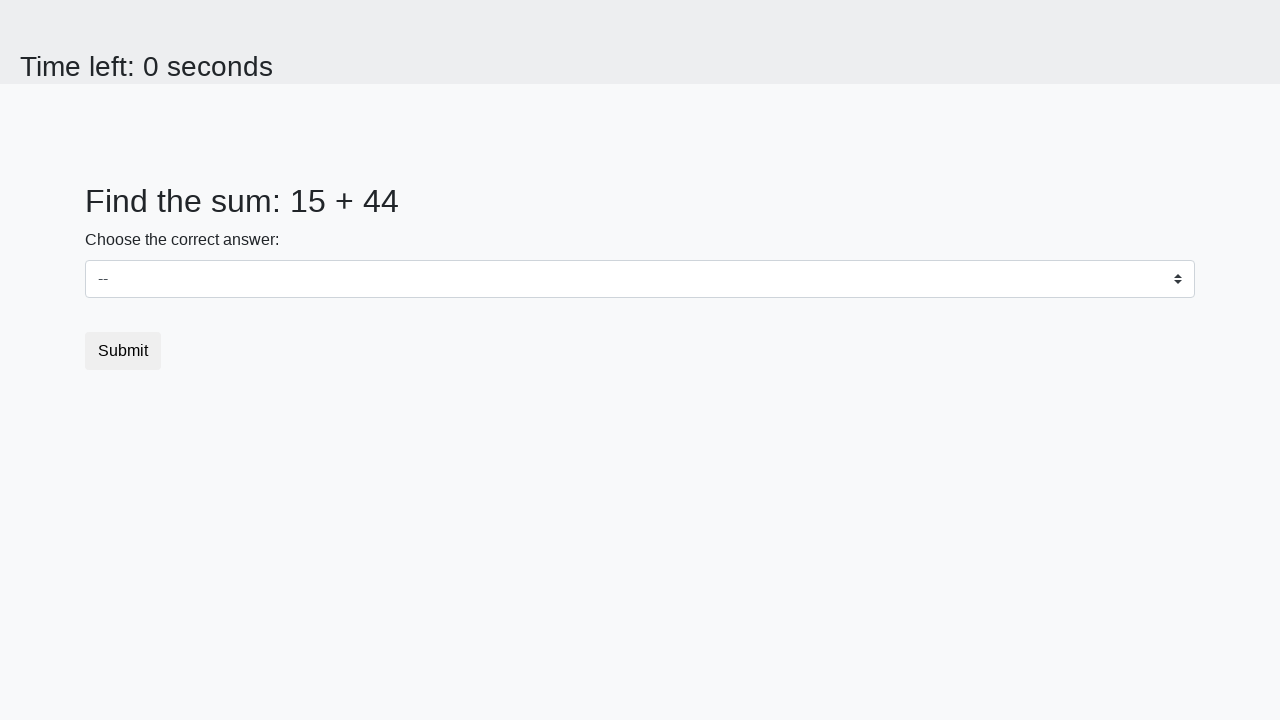

Read first number from the page
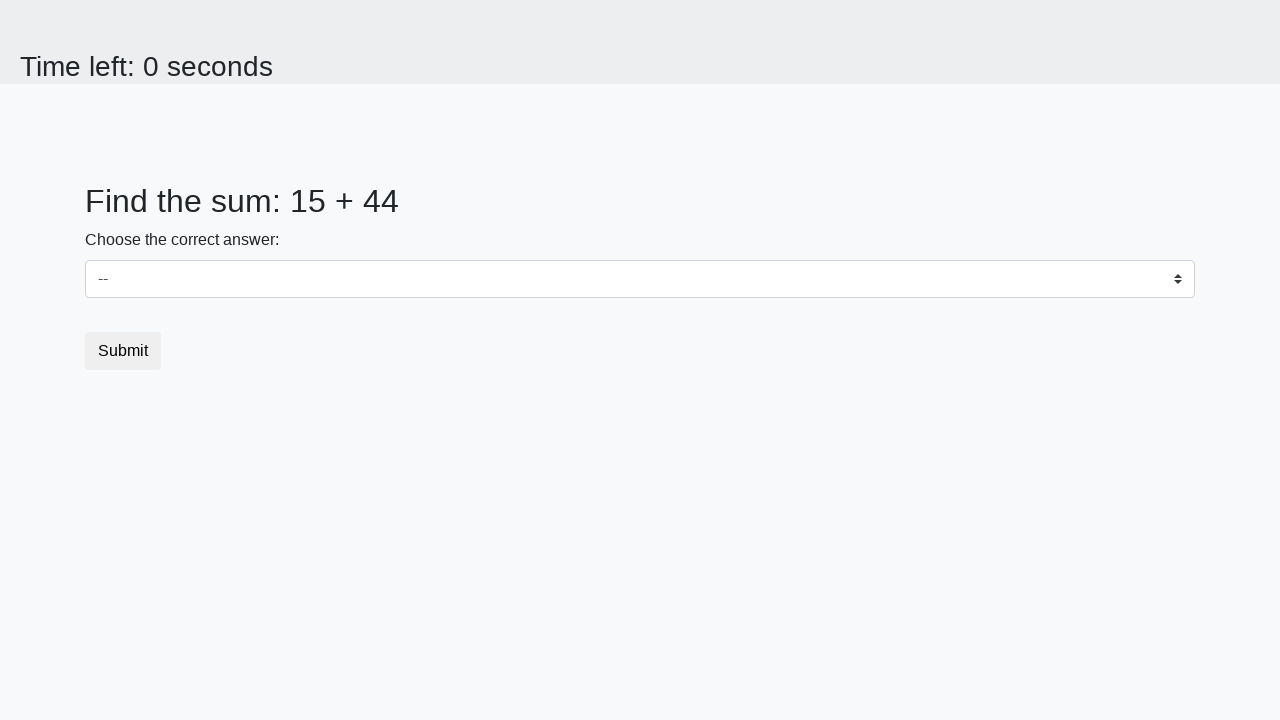

Read second number from the page
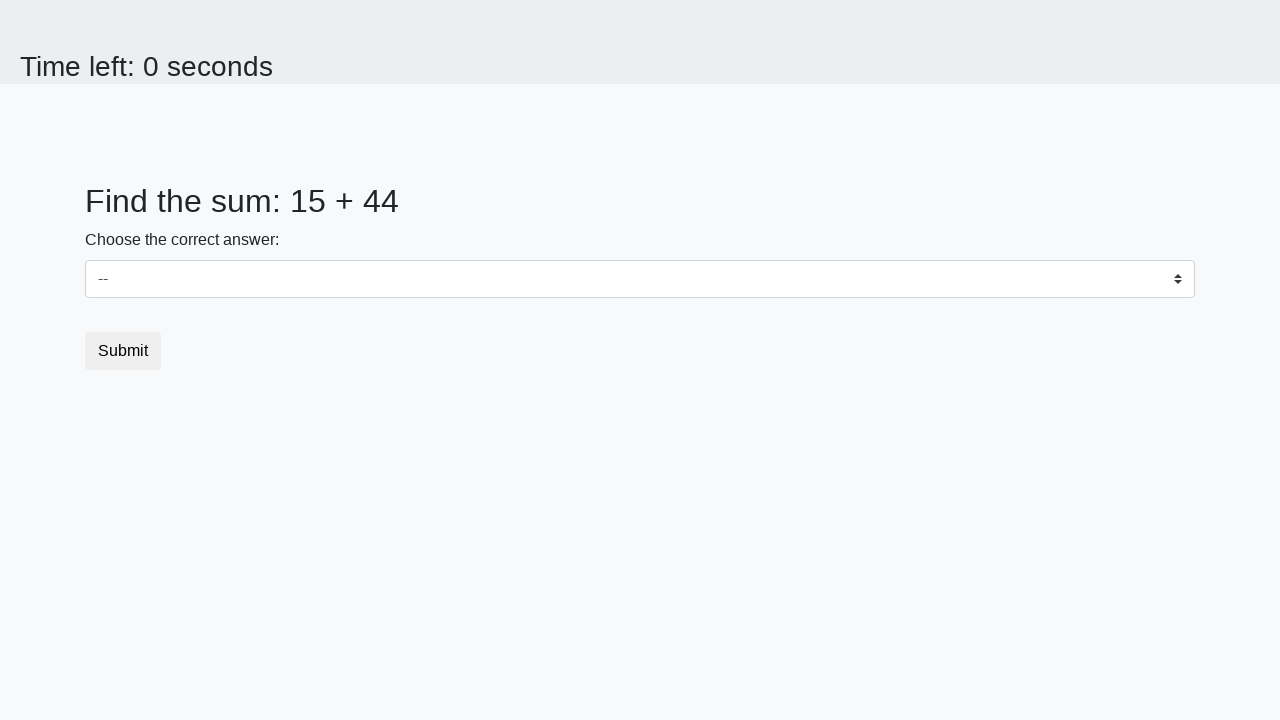

Calculated sum: 15 + 44 = 59
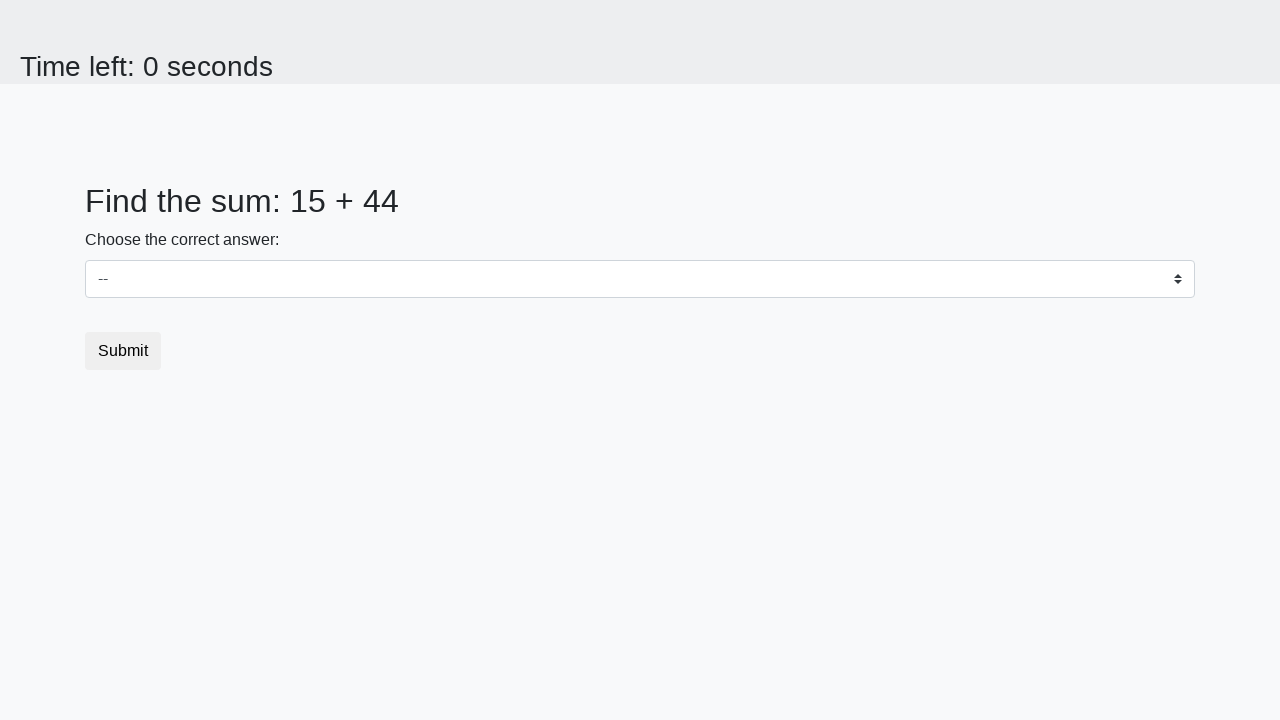

Selected answer '59' from dropdown menu on select
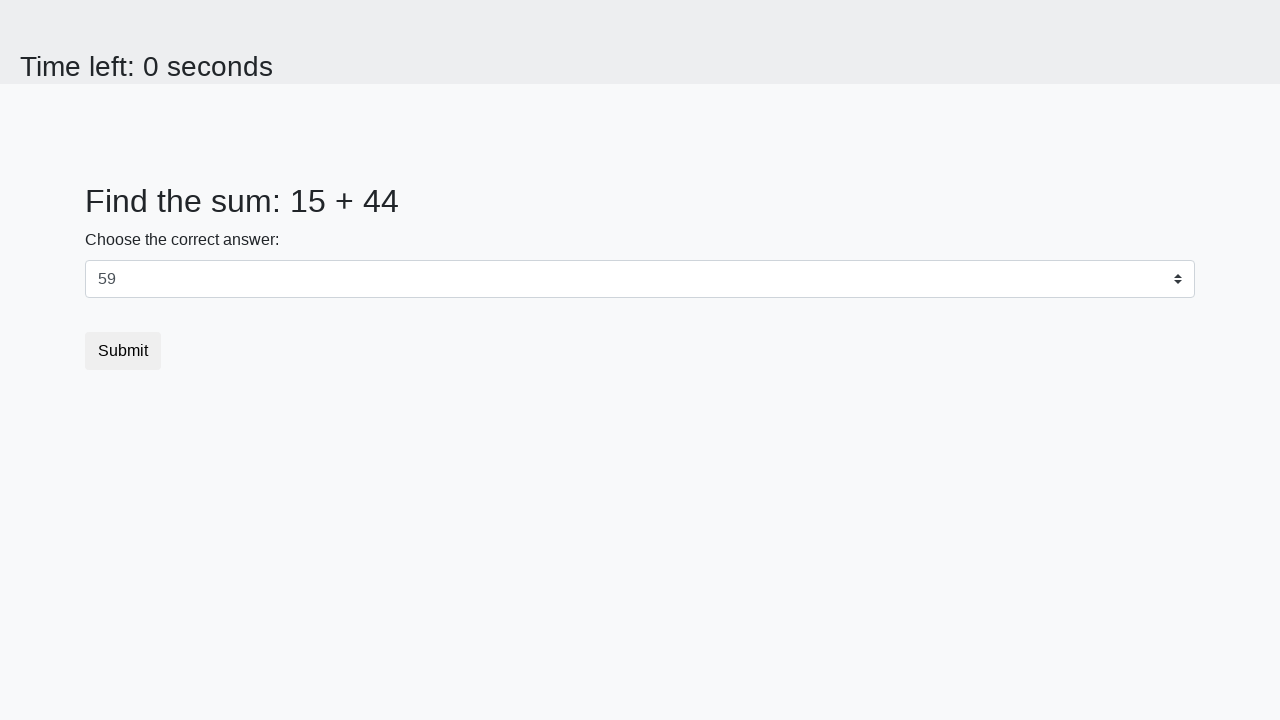

Clicked Submit button at (123, 351) on [type='Submit']
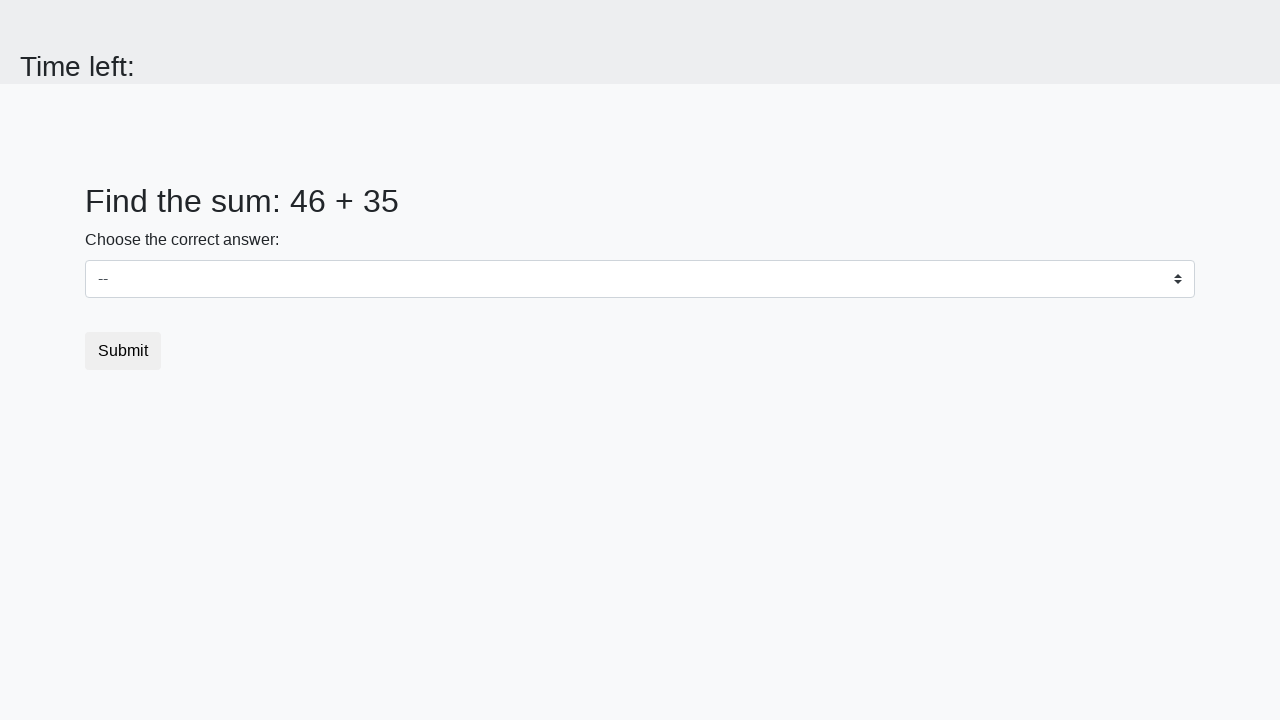

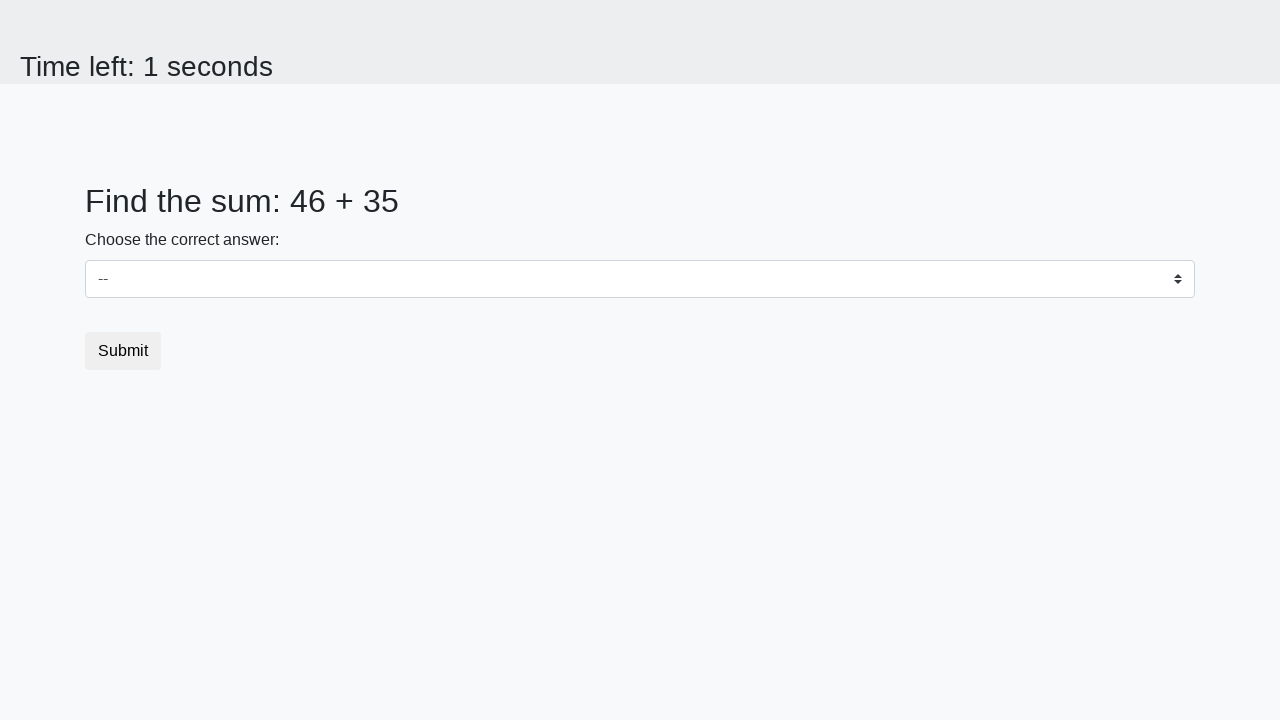